Tests visibility with custom wait times - sets min/max wait and verifies element becomes visible within timeout

Starting URL: https://play1.automationcamp.ir/expected_conditions.html

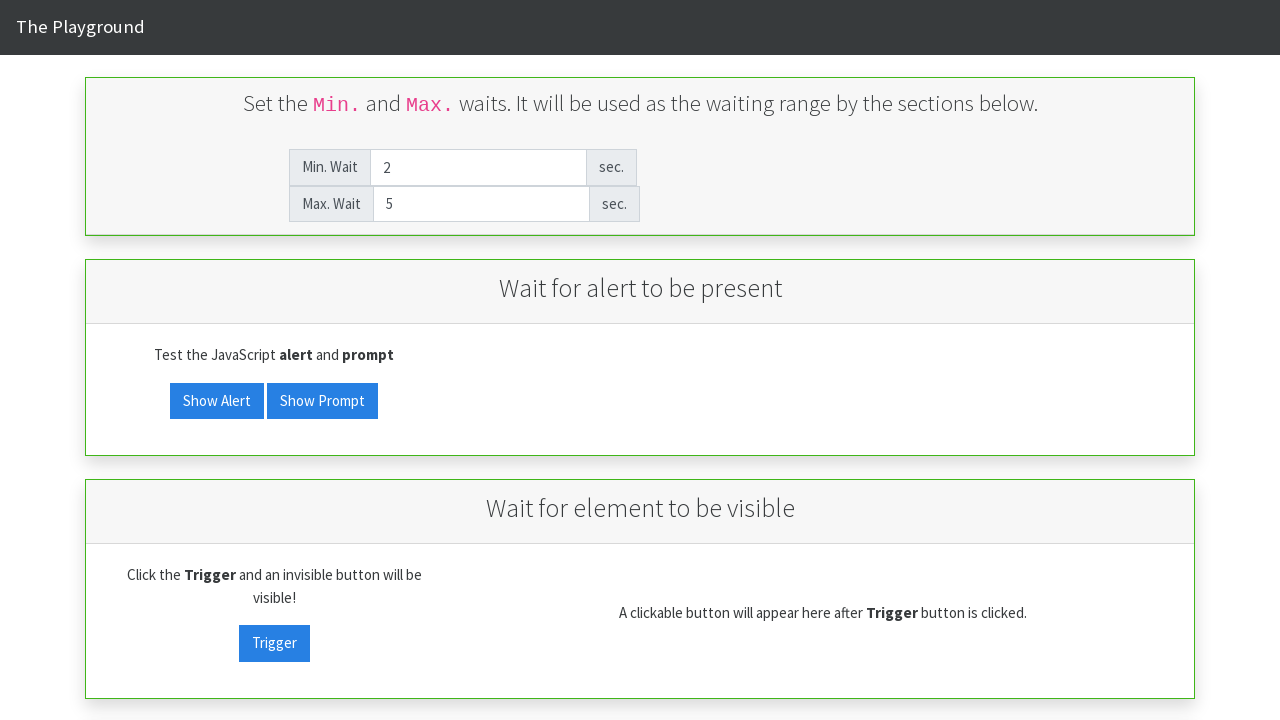

Set minimum wait time to 5 seconds on #min_wait
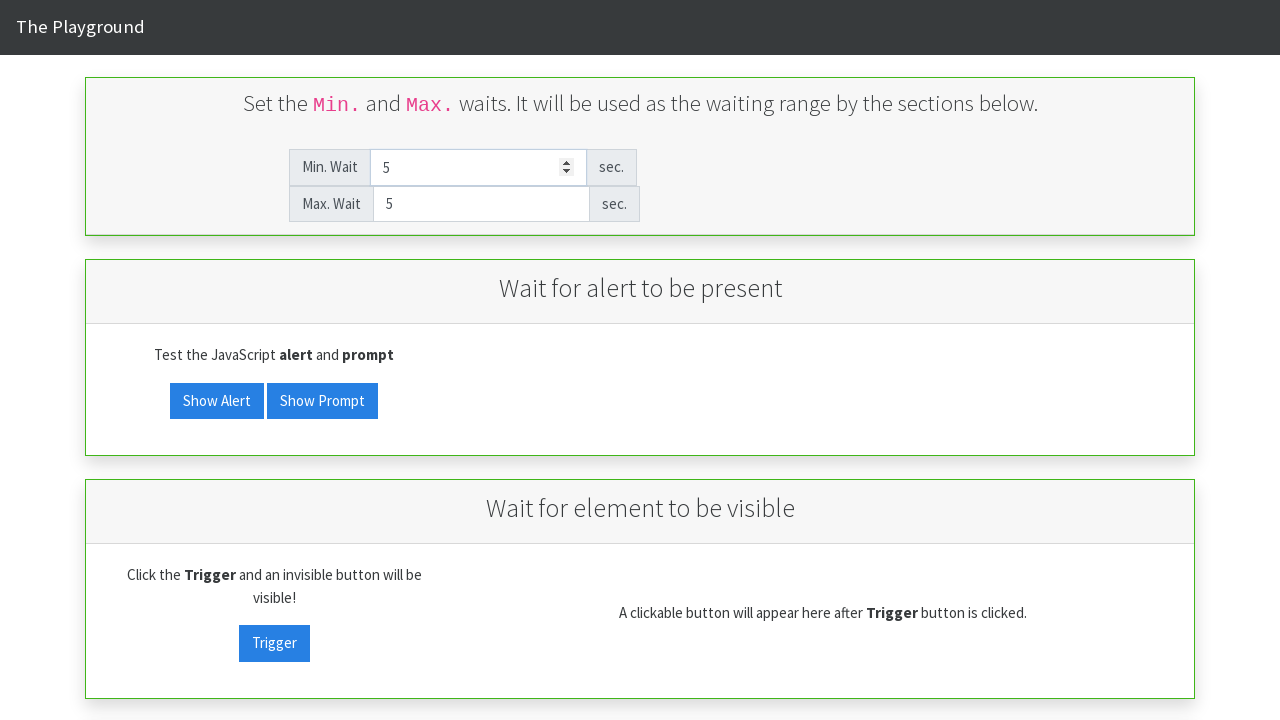

Set maximum wait time to 7 seconds on #max_wait
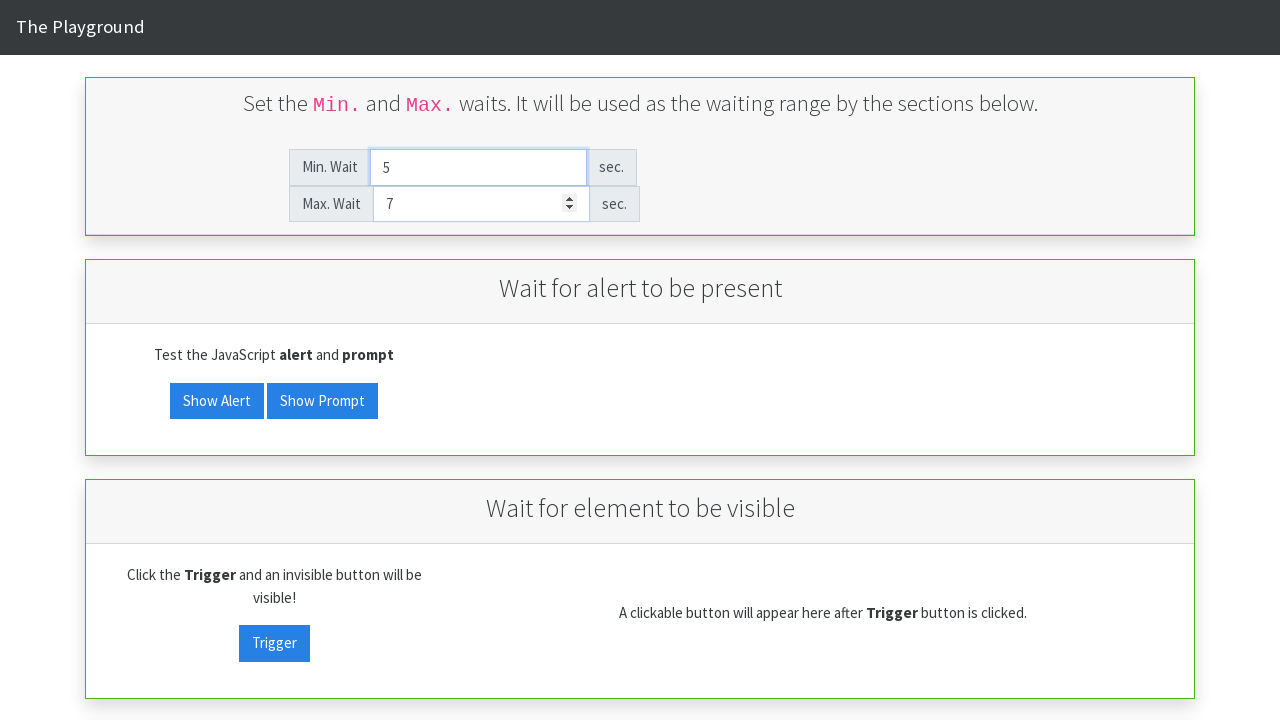

Verified target element is not visible initially
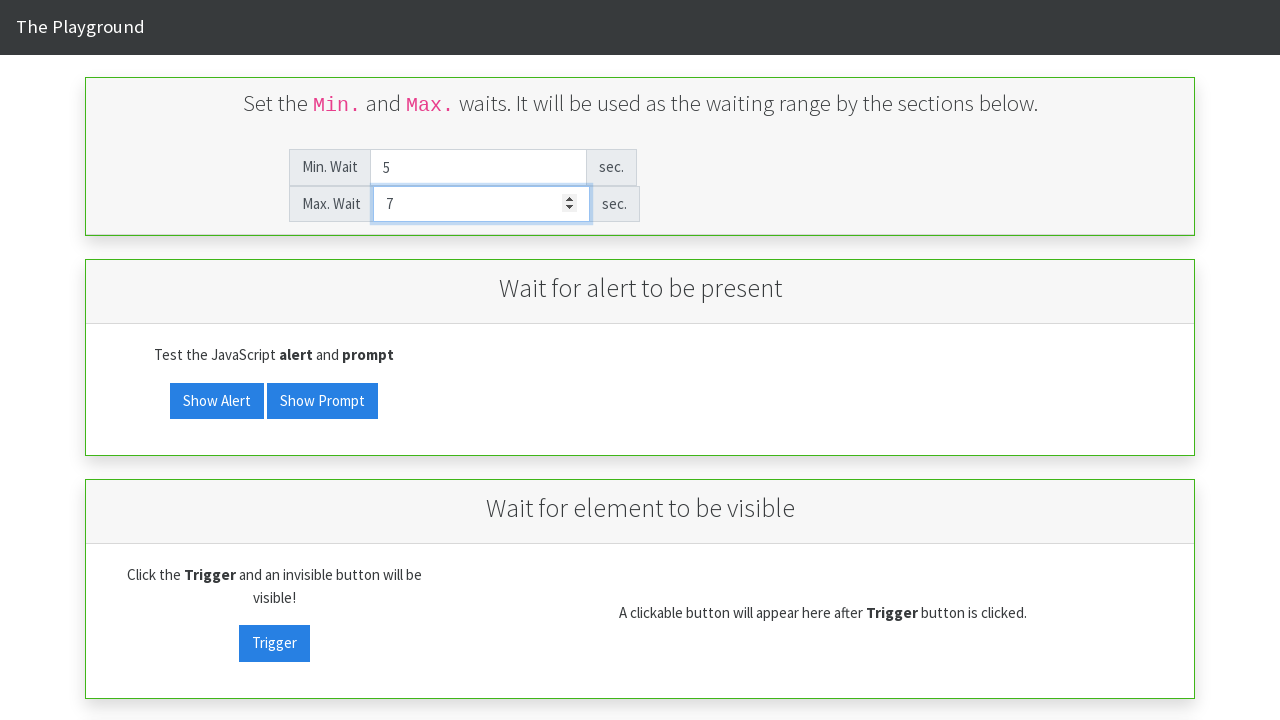

Clicked visibility trigger button at (274, 643) on #visibility_trigger
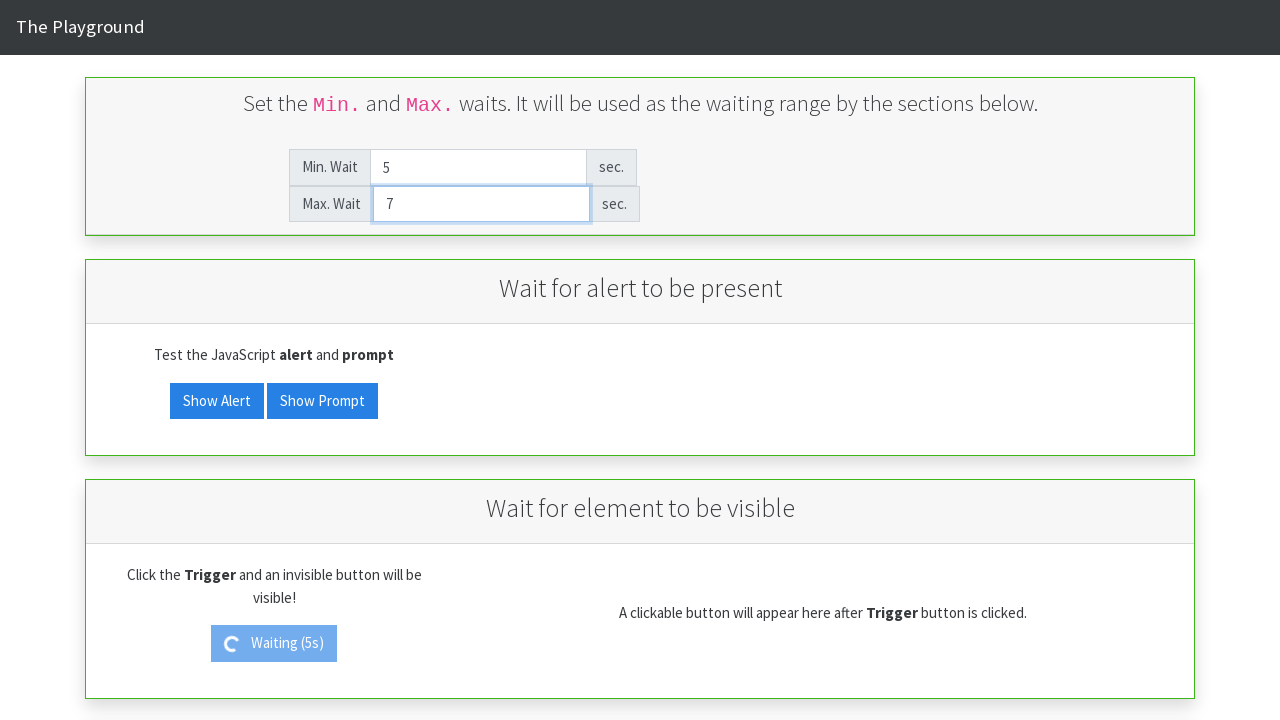

Element became visible within 8 second timeout
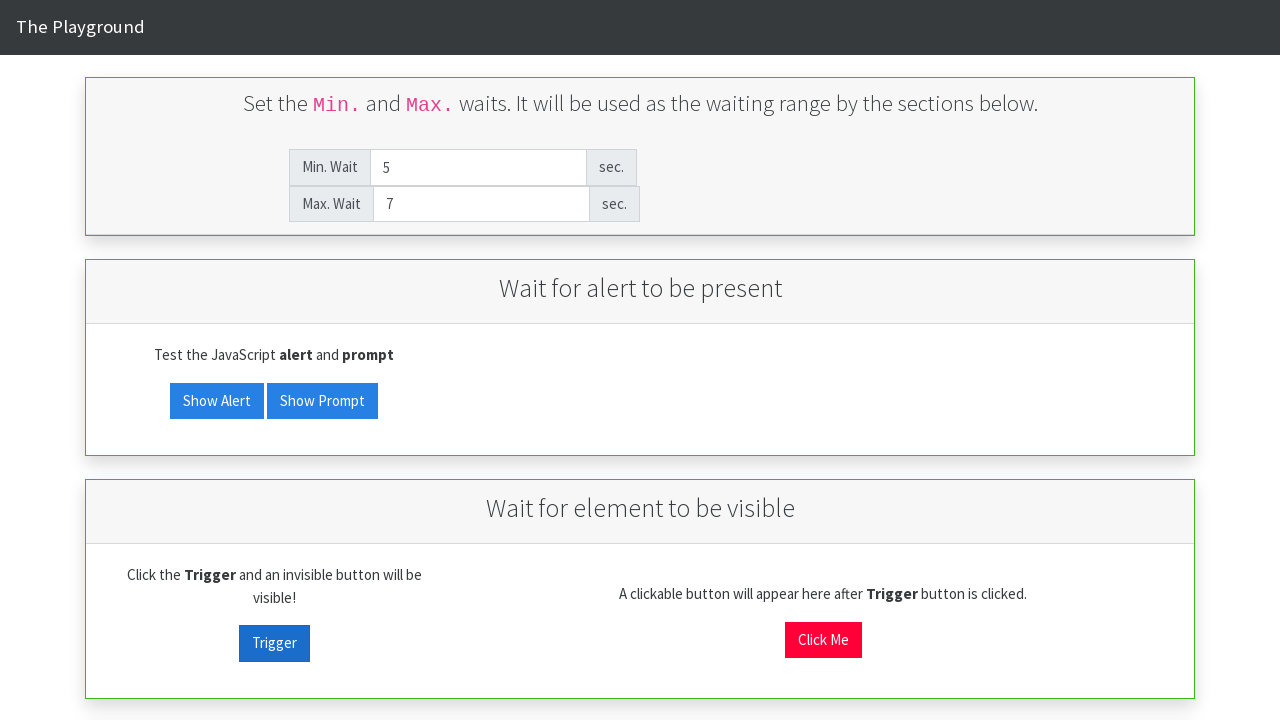

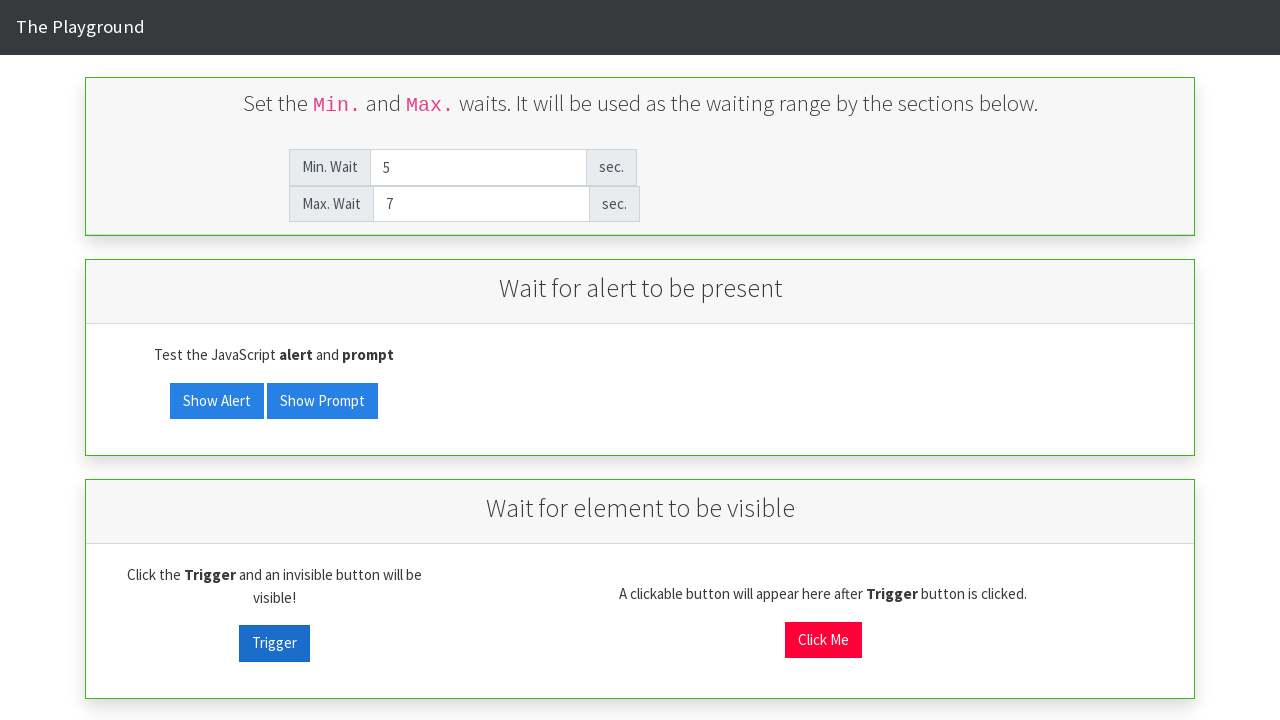